Tests browser window handling by clicking a button that opens a new window and capturing the parent window handle

Starting URL: https://demoqa.com/browser-windows

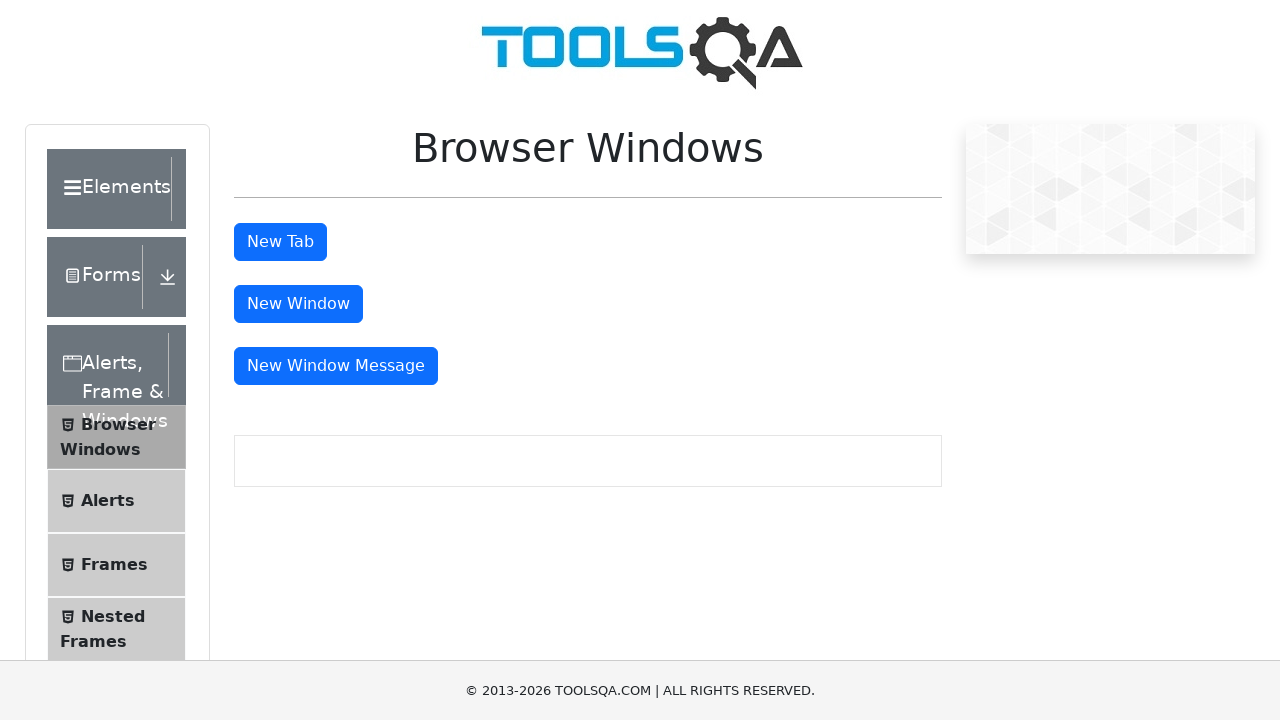

Clicked 'New Window' button to open a new browser window at (298, 304) on xpath=//button[text()='New Window']
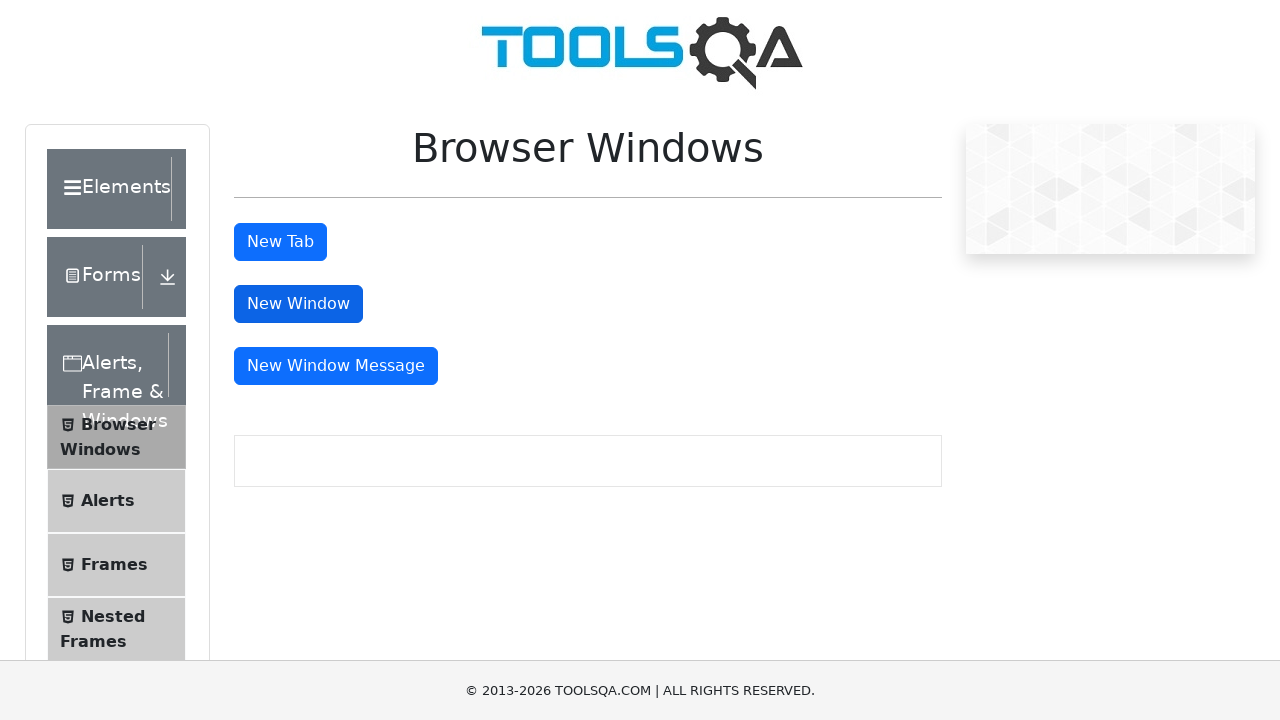

Waited 2 seconds for new window to open
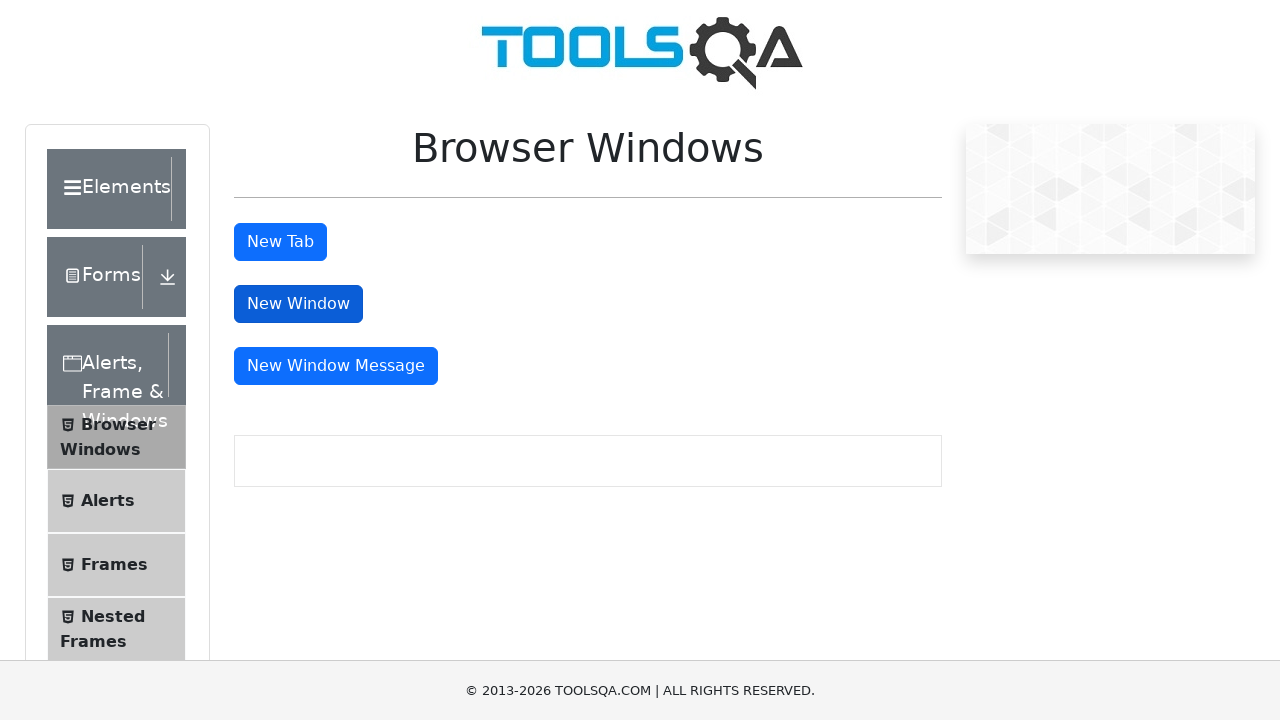

Parent window handle captured and ready for assertion
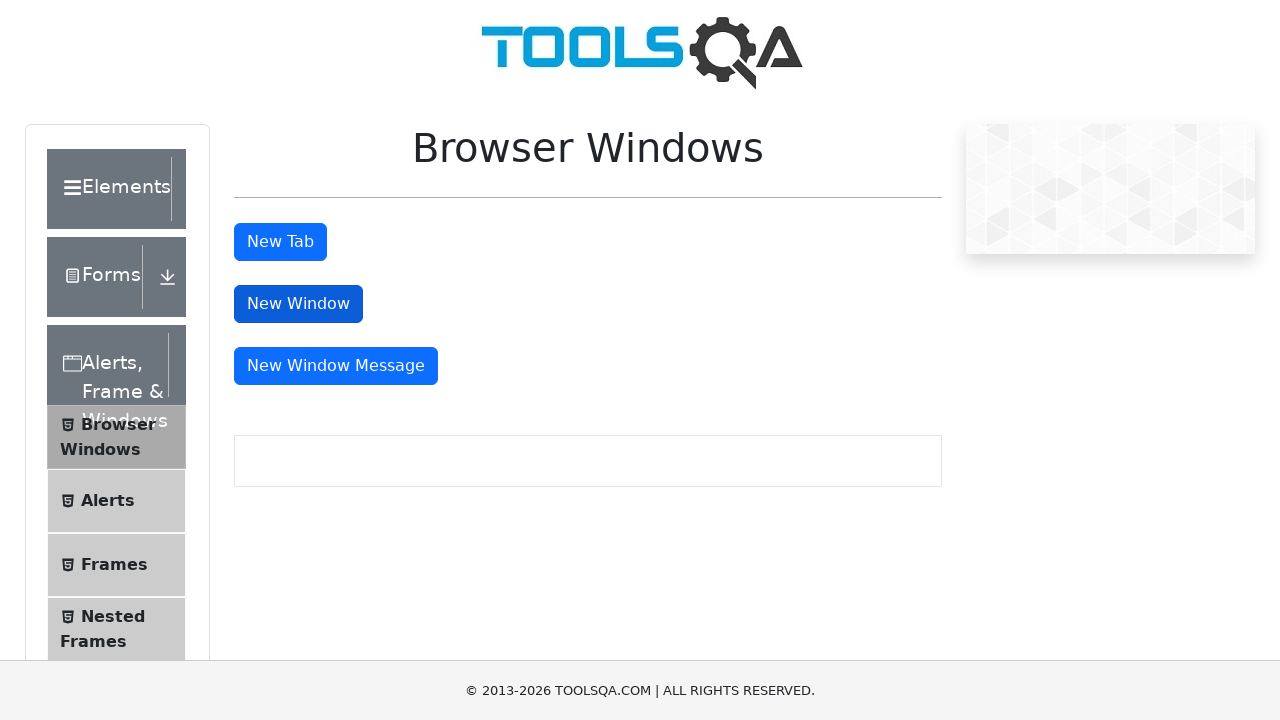

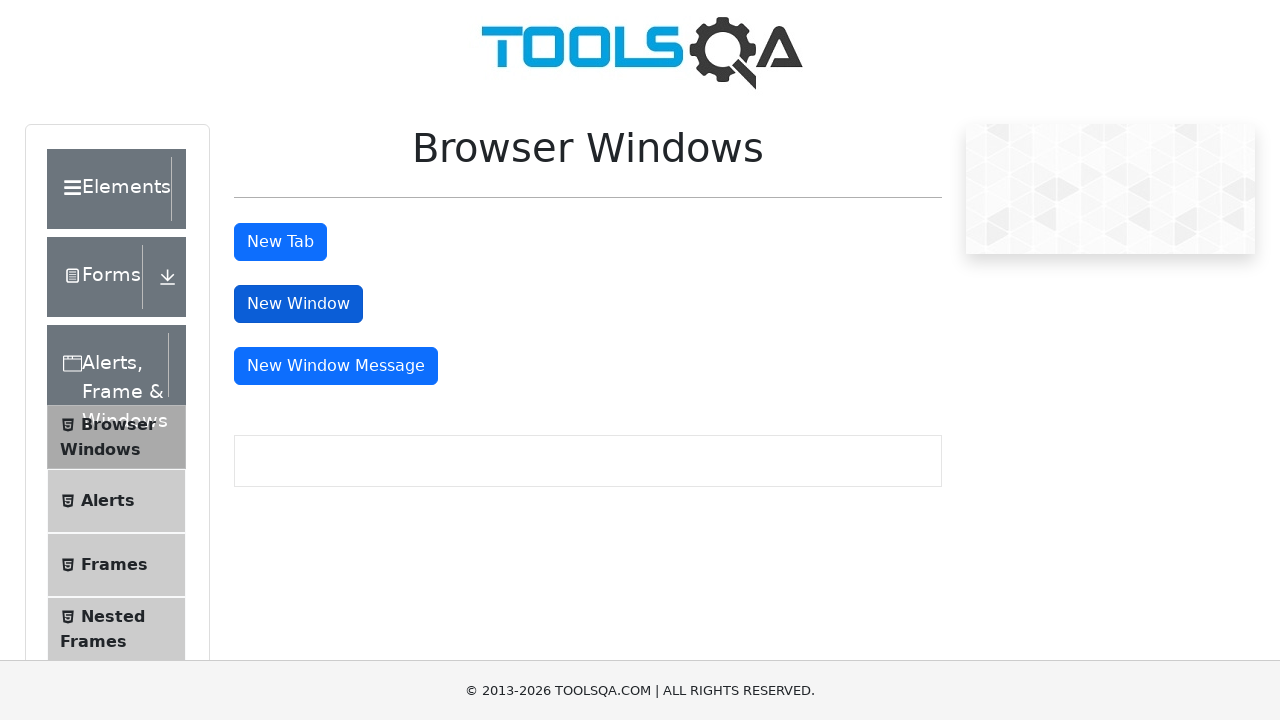